Tests drag and drop functionality by dragging a source element to a target drop zone on a test automation practice site.

Starting URL: https://testautomationpractice.blogspot.com/

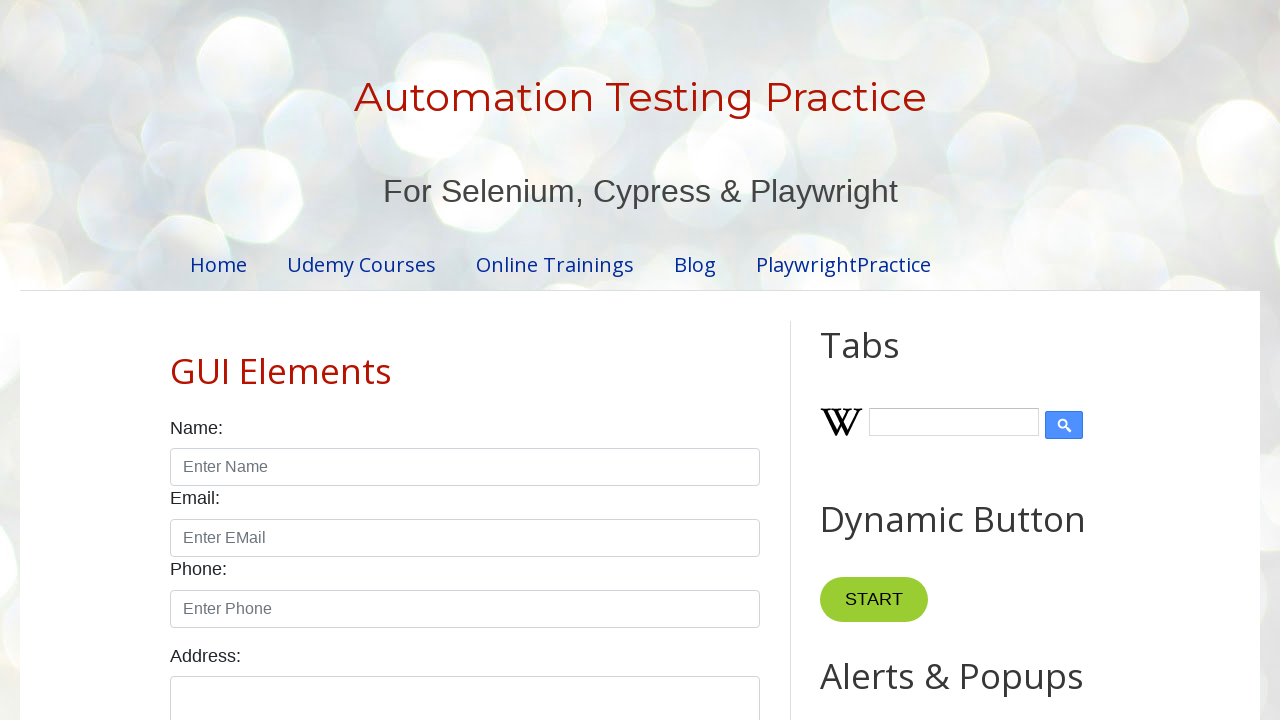

Waited for draggable element 'Drag me to my target' to be visible
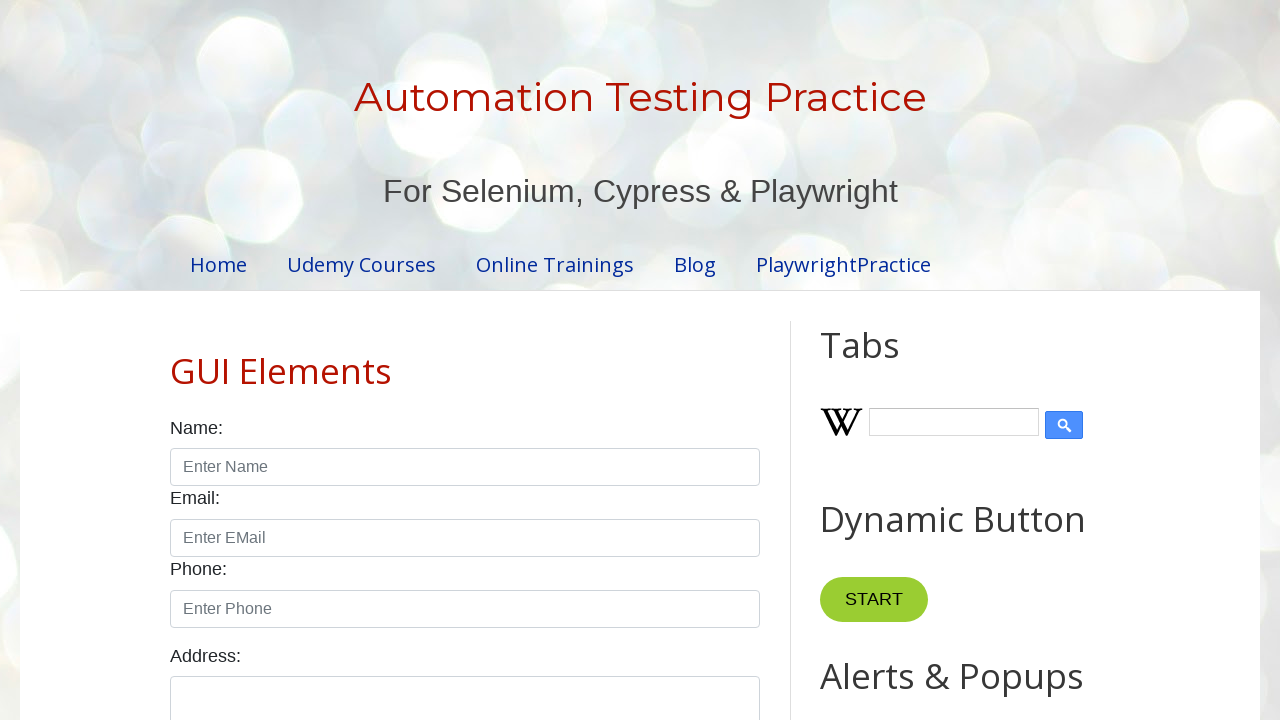

Located the source draggable element
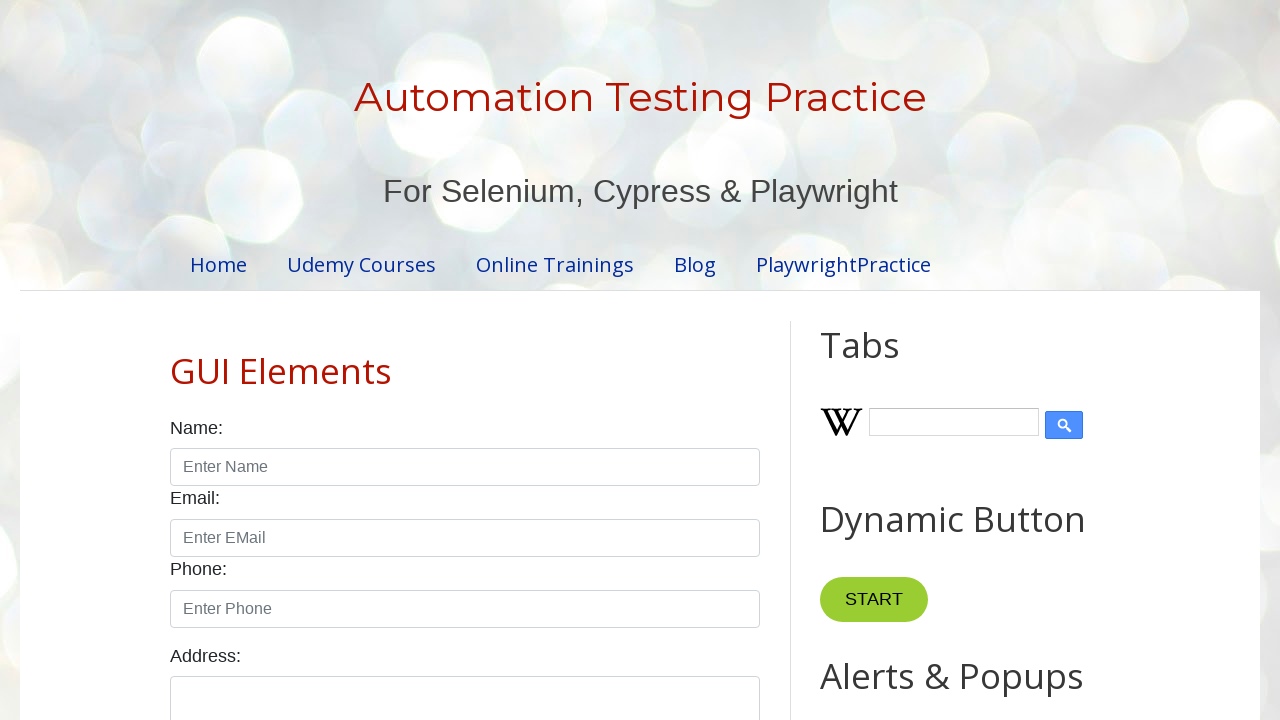

Located the destination droppable element
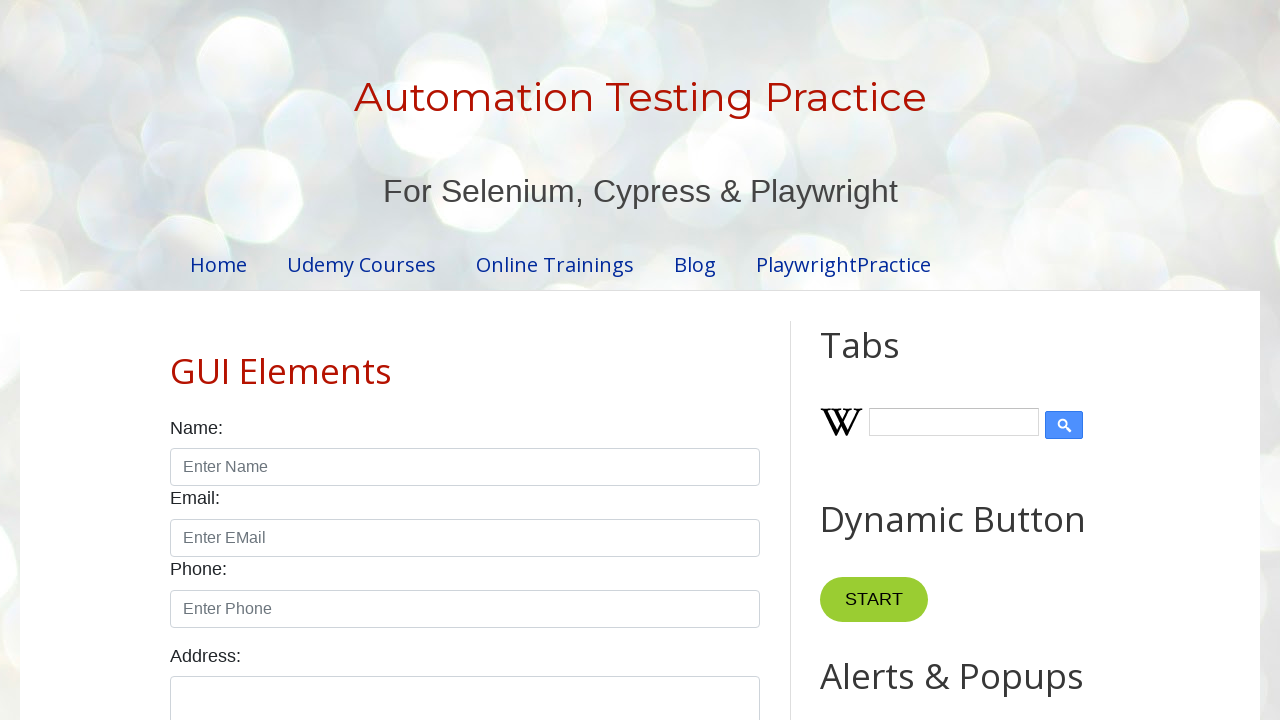

Dragged source element to destination drop zone at (1015, 404)
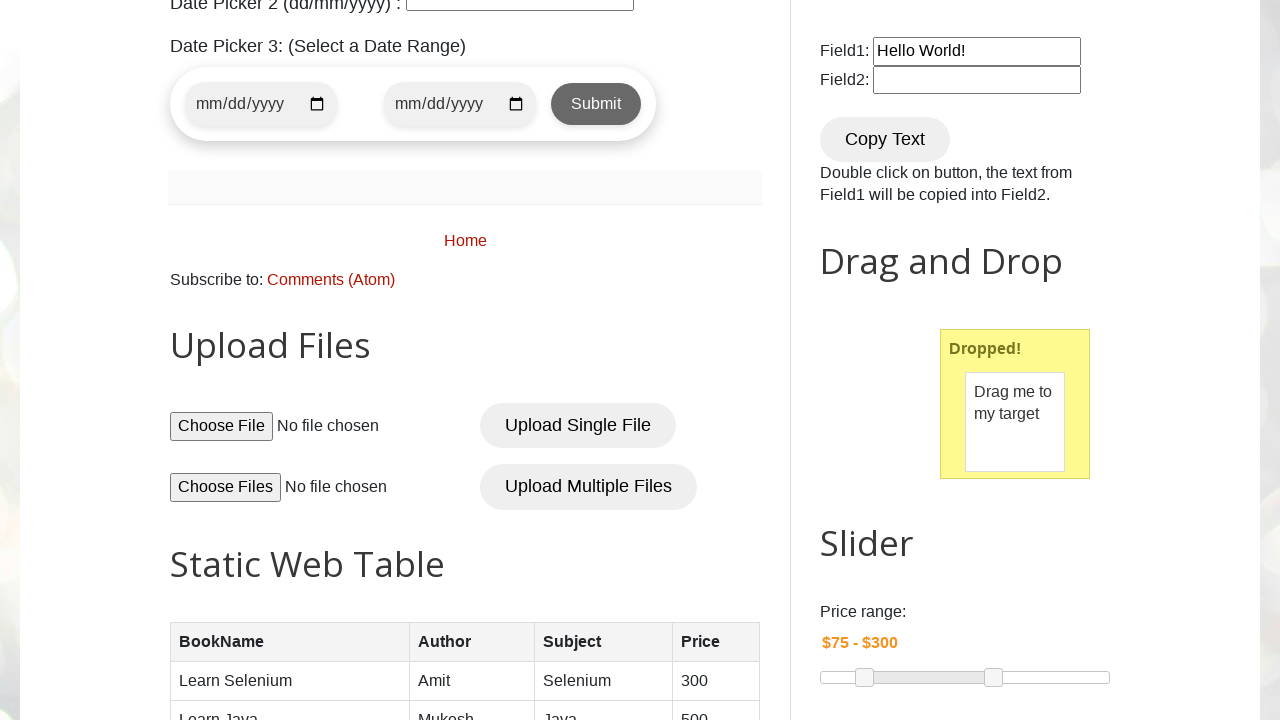

Verified drop was successful - 'Dropped!' message appeared in droppable zone
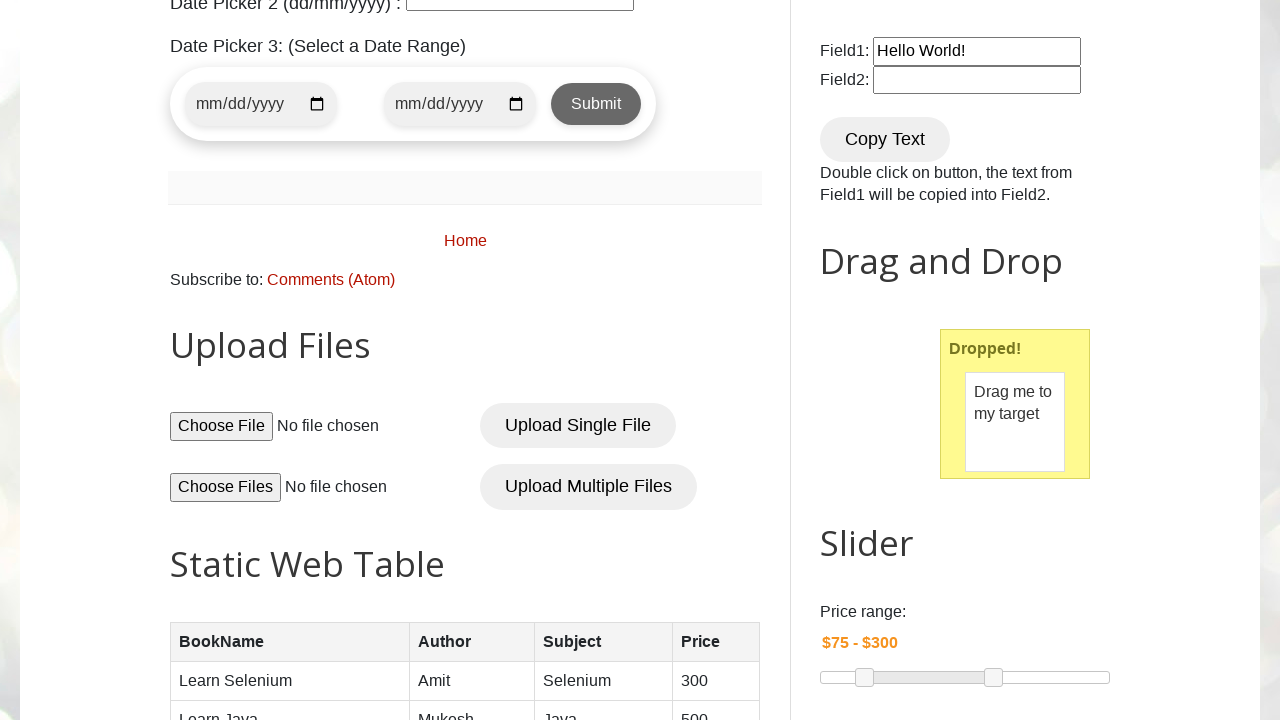

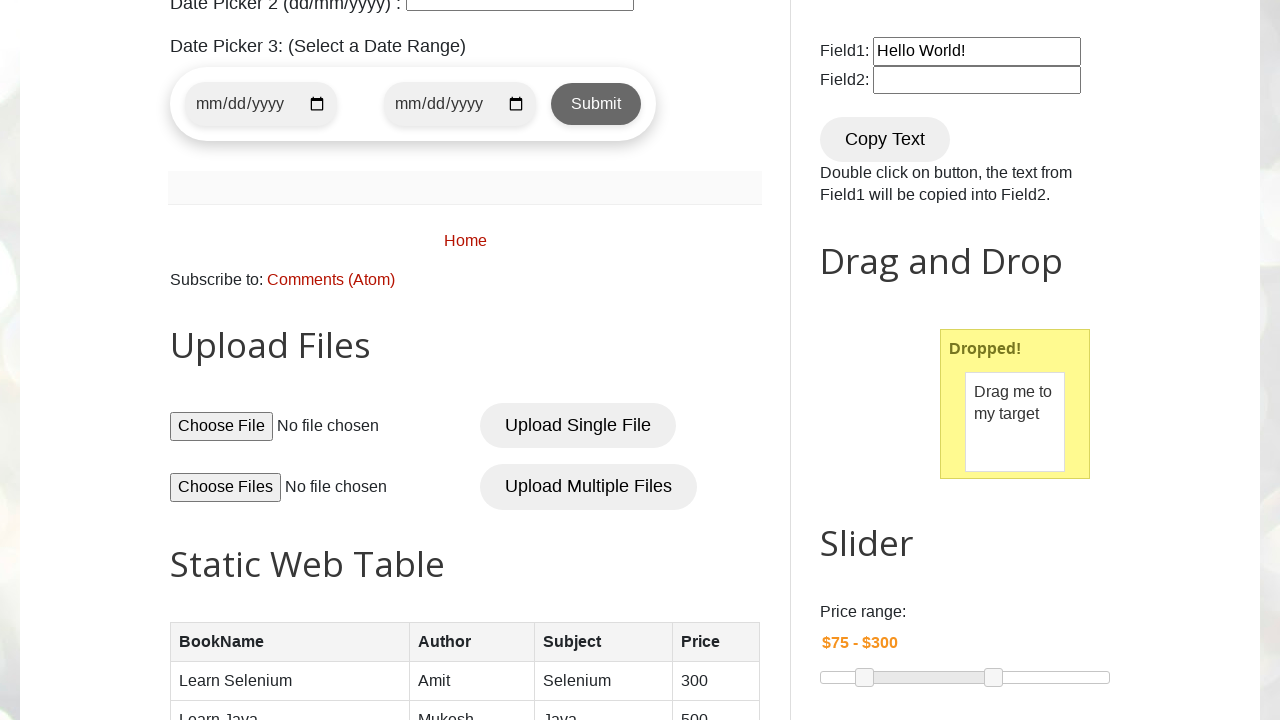